Navigates to the State Farm homepage and verifies the page loads successfully

Starting URL: https://www.statefarm.com/

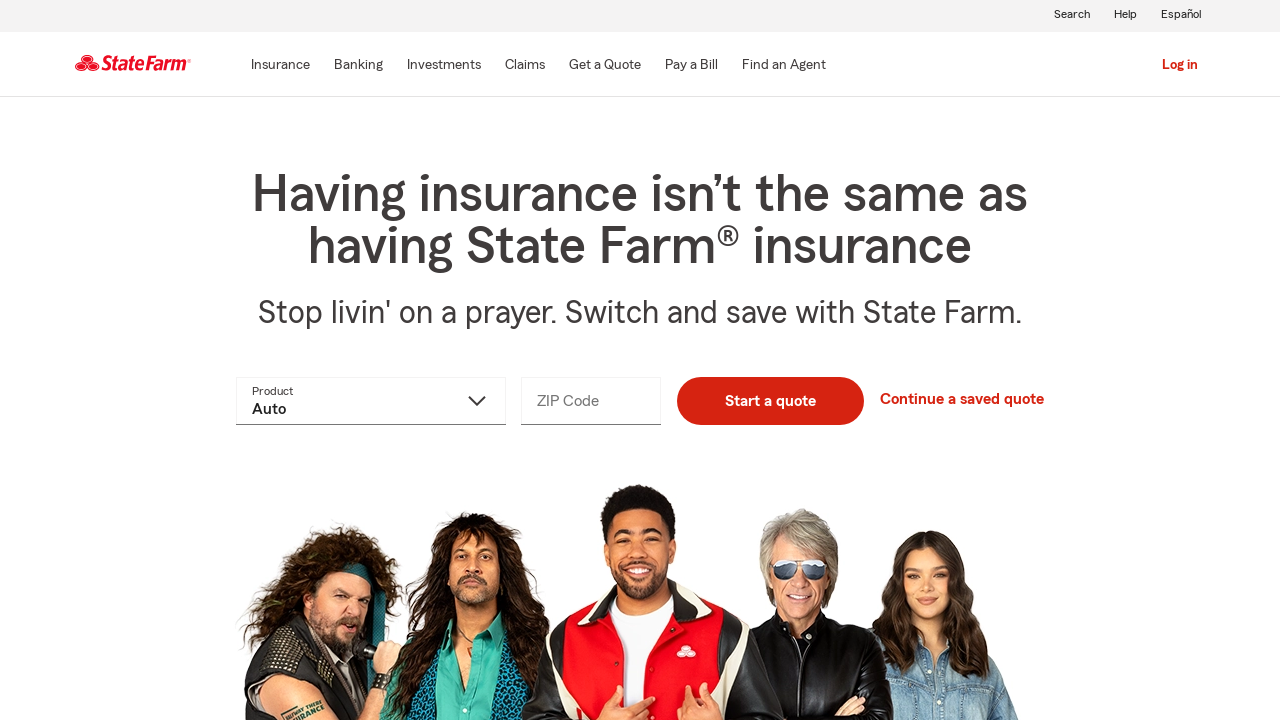

Navigated to State Farm homepage
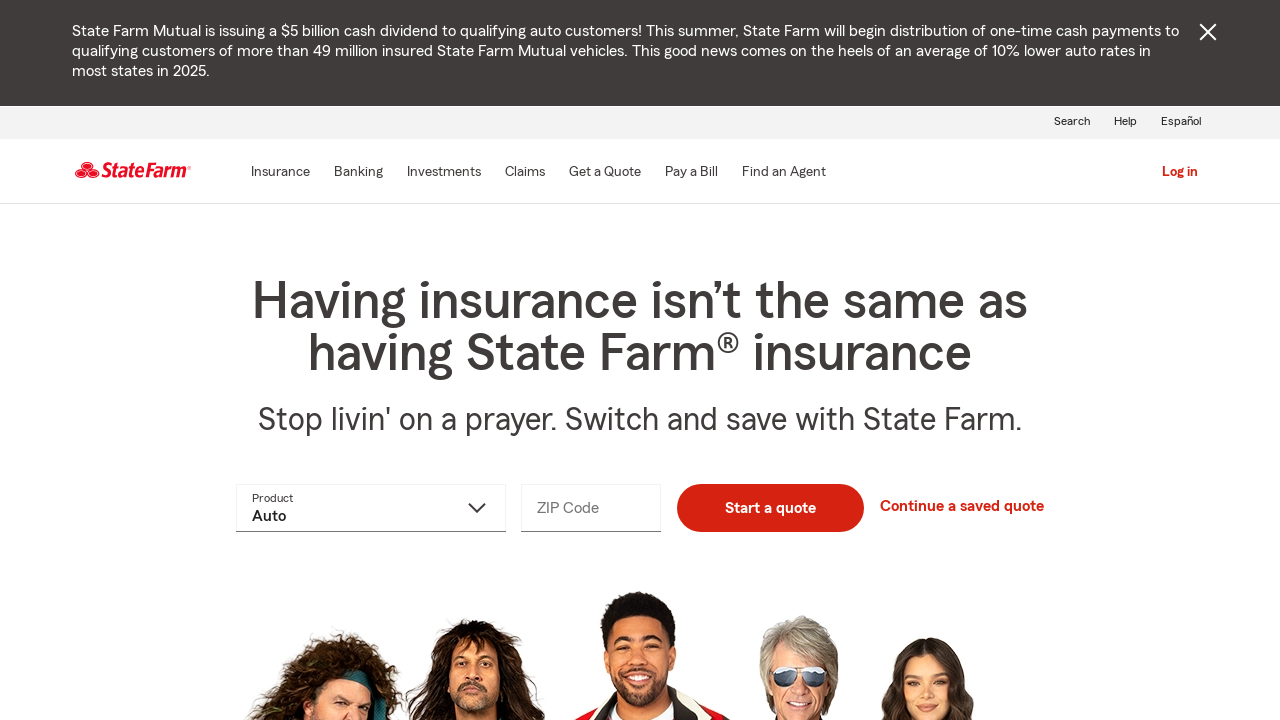

Page loaded successfully (domcontentloaded)
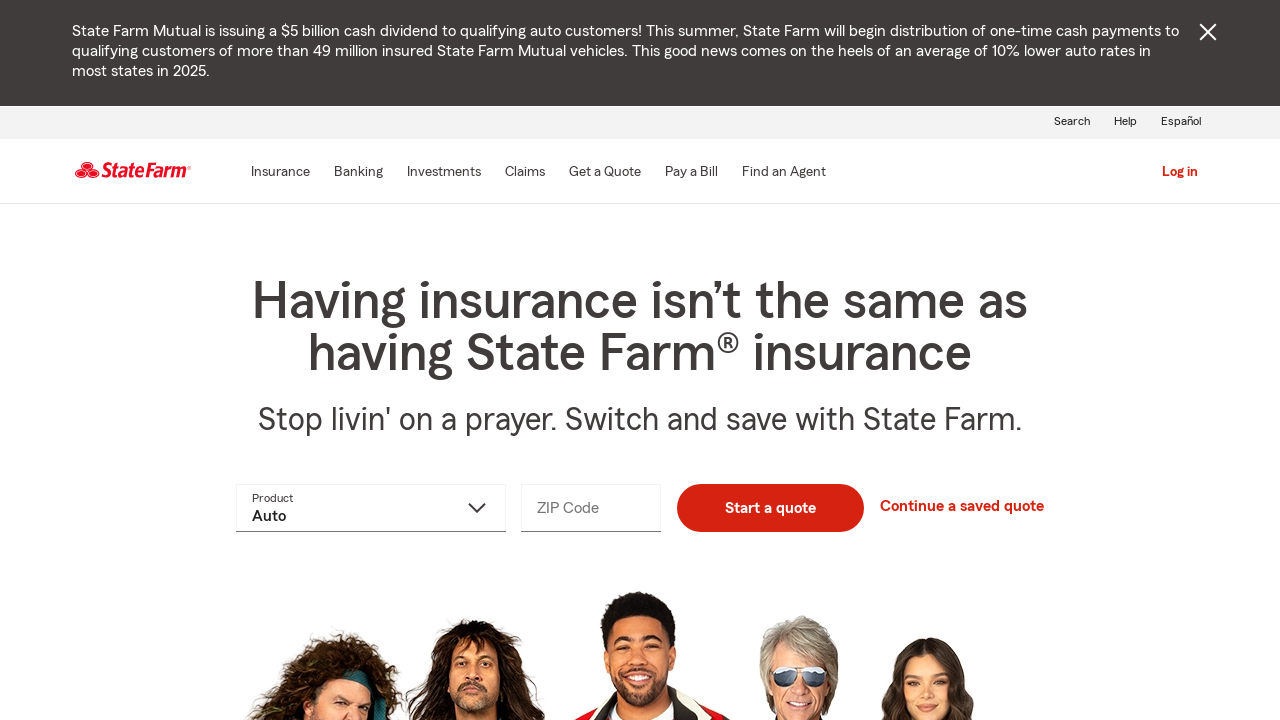

Verified that the page URL is the State Farm homepage
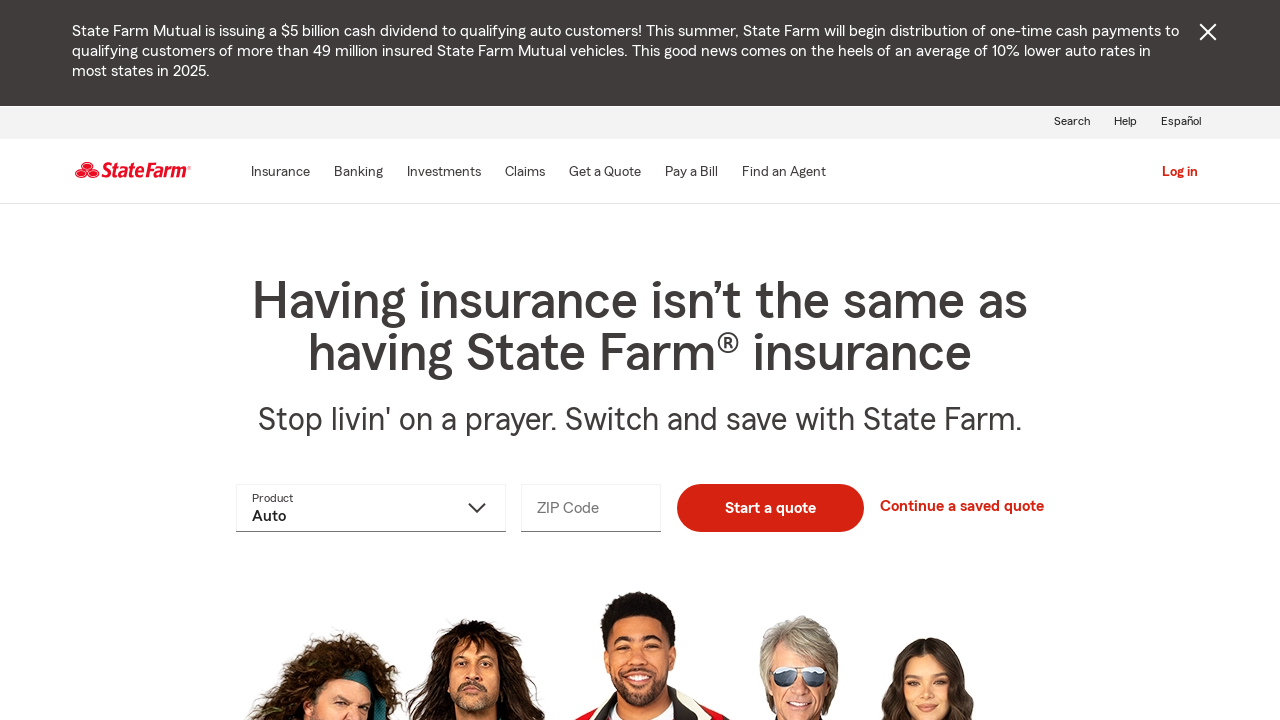

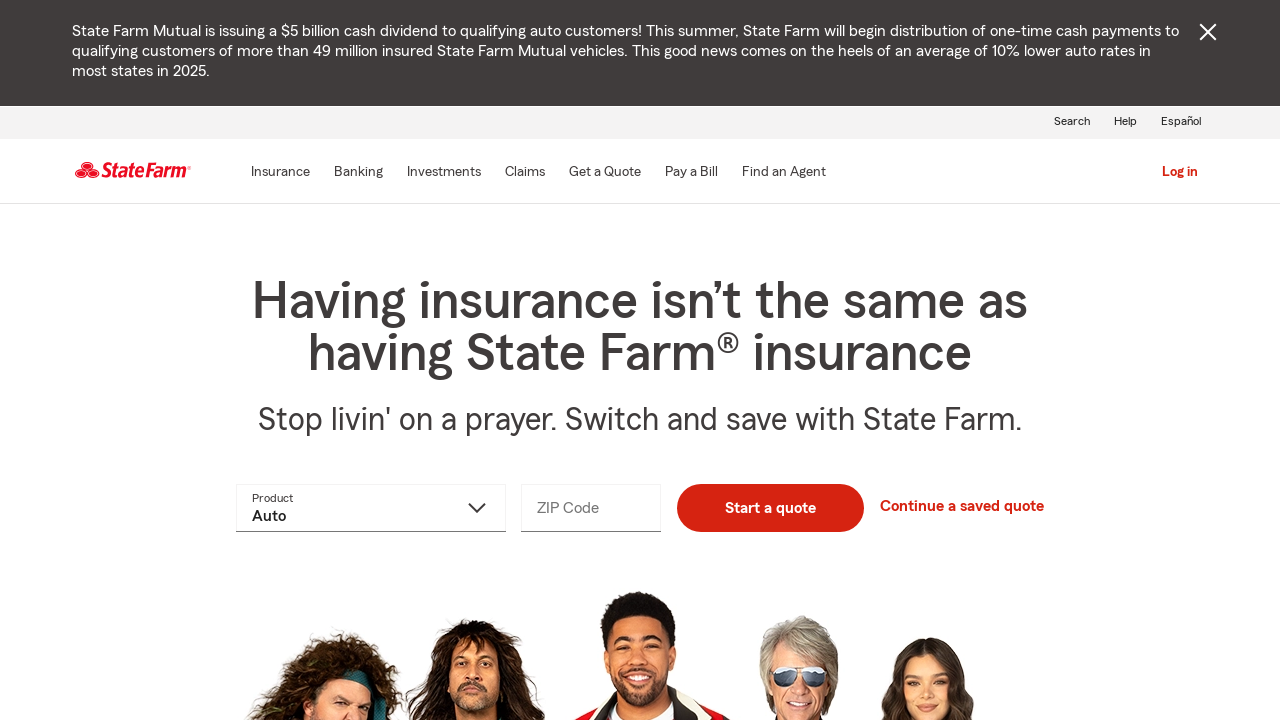